Tests radio button functionality by selecting different radio buttons for color and sport options, then verifying their checked states.

Starting URL: https://practice.expandtesting.com/radio-buttons

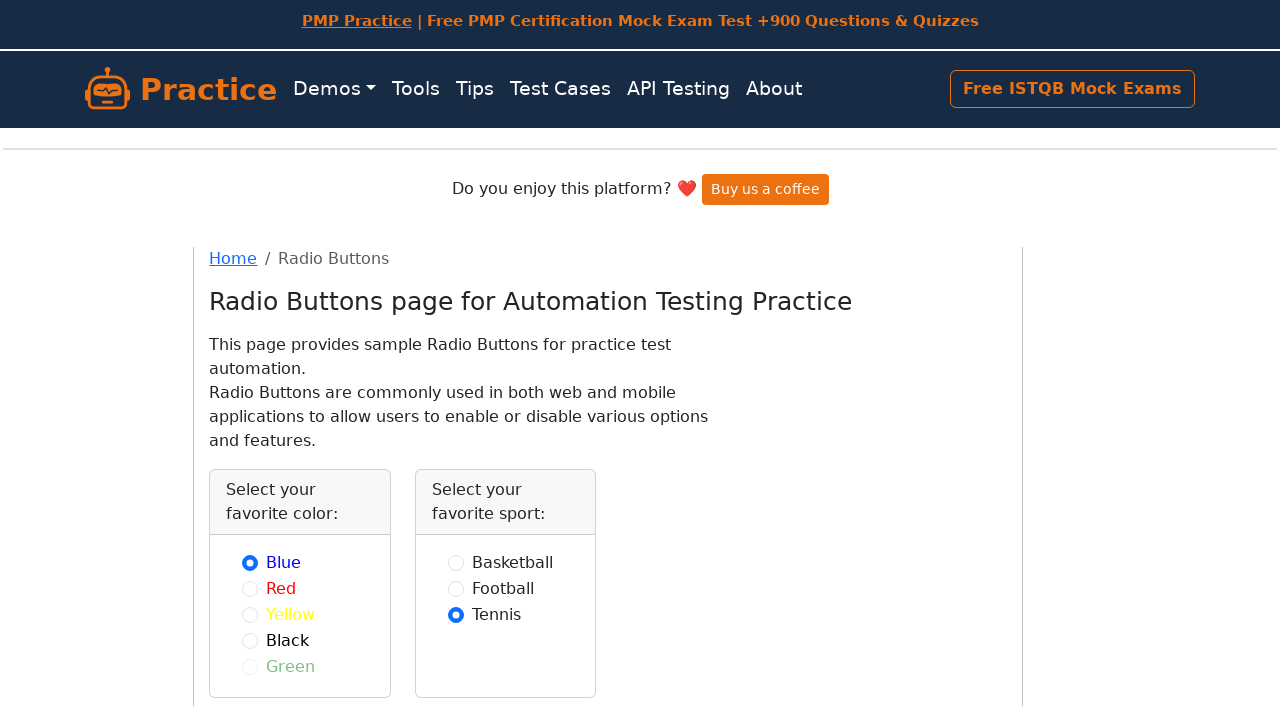

Selected yellow radio button for color option at (250, 614) on #yellow
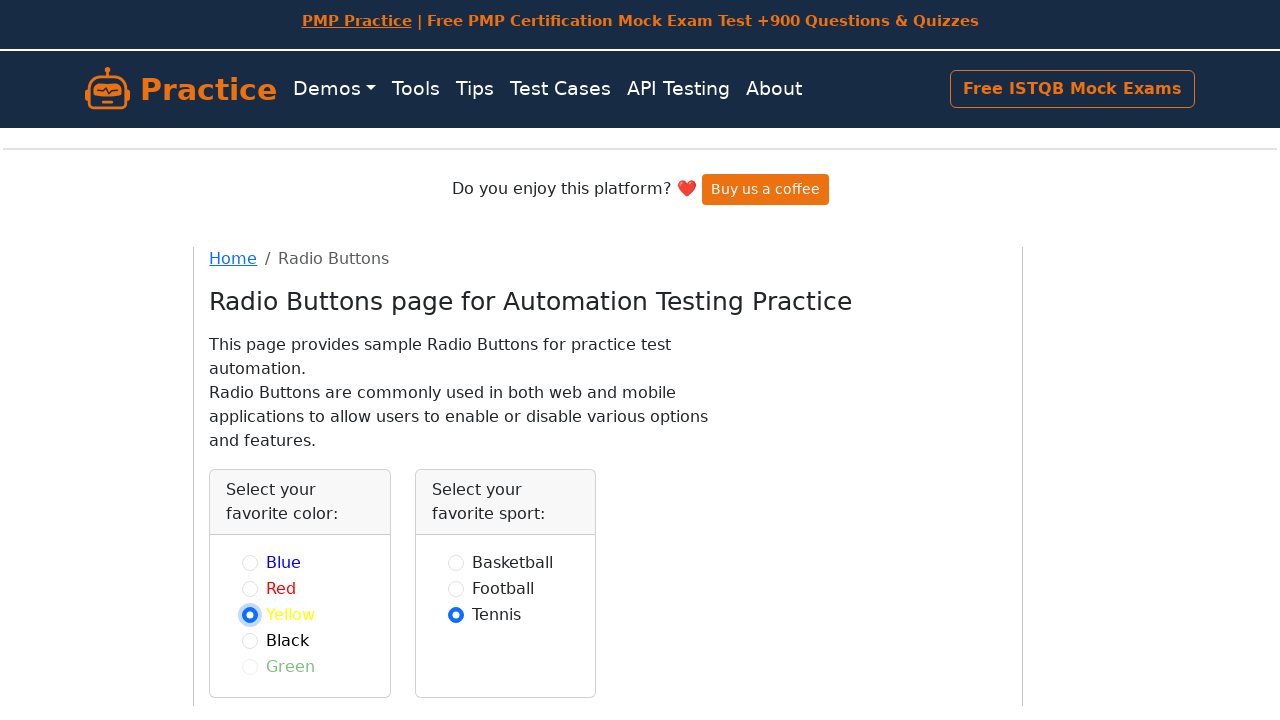

Verified yellow radio button is checked
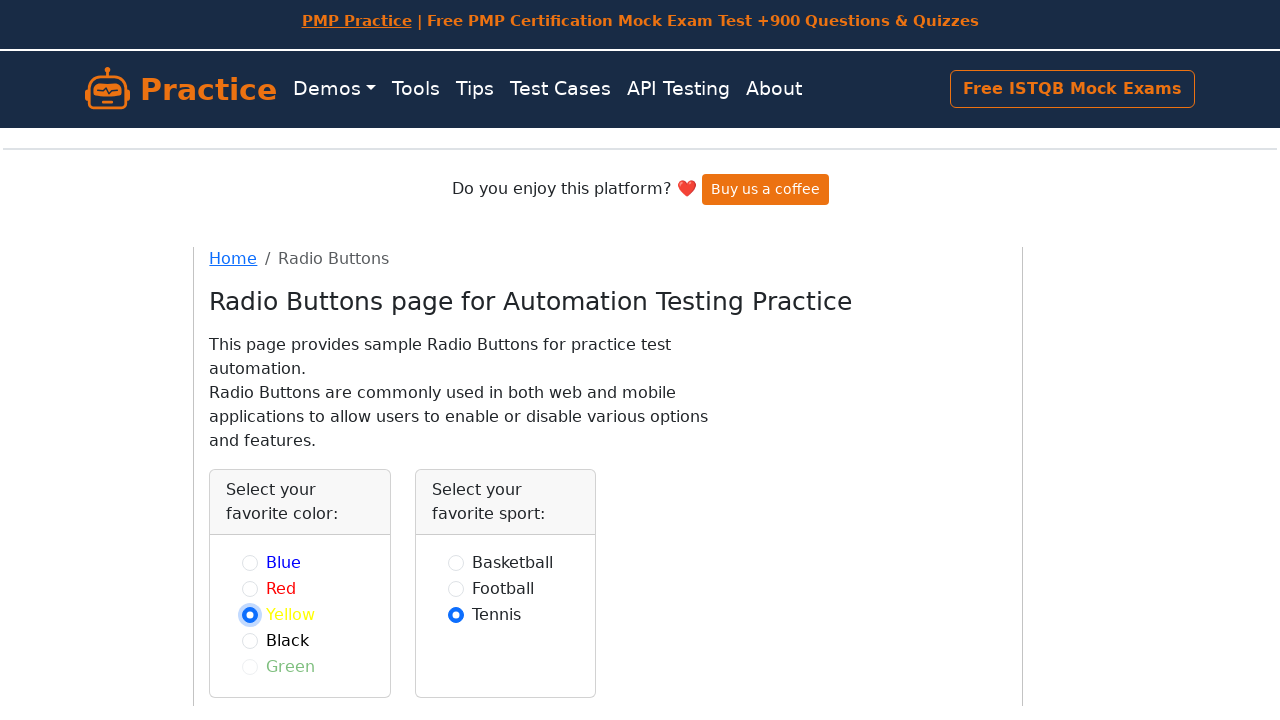

Selected football radio button for sport option at (456, 588) on #football
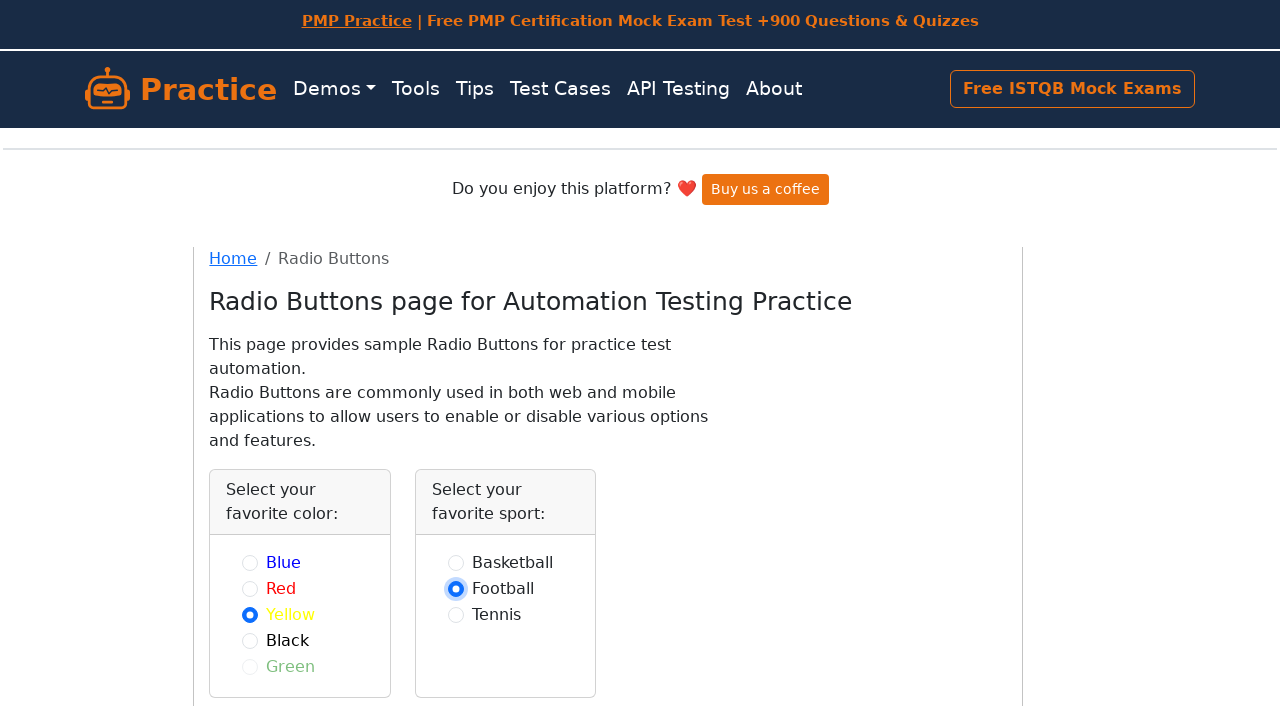

Verified football radio button is checked
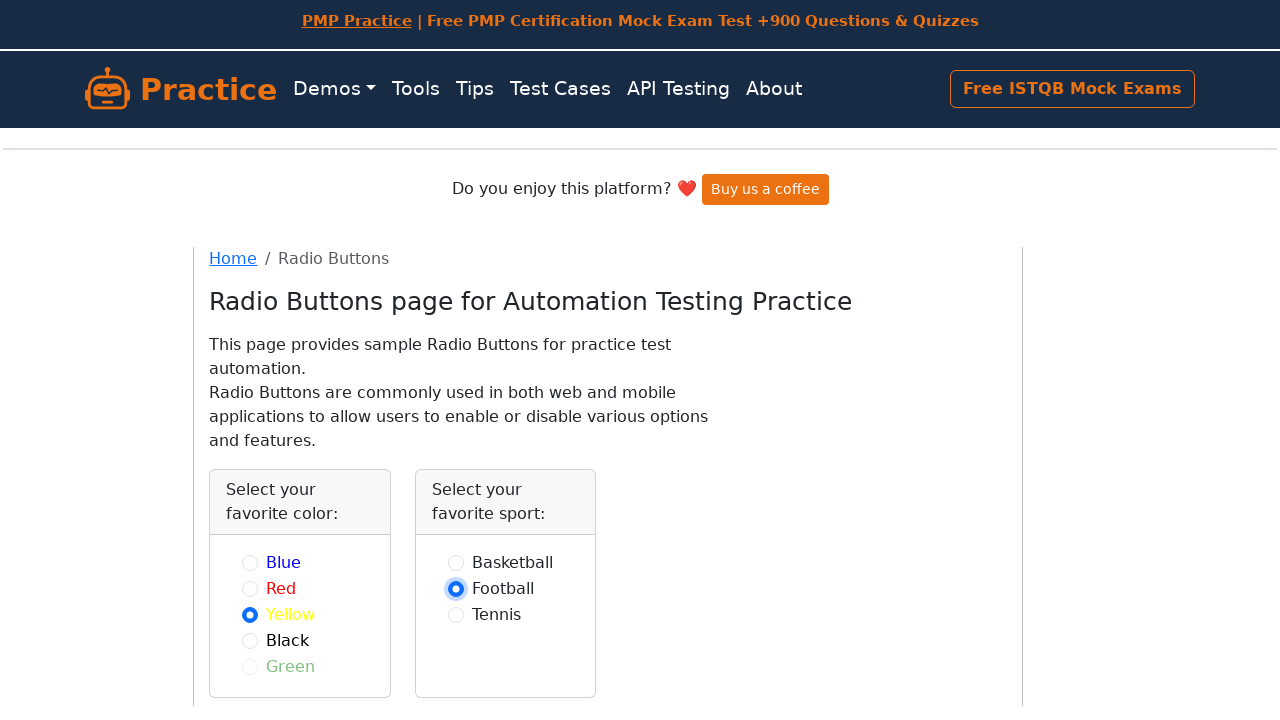

Verified tennis radio button is not checked
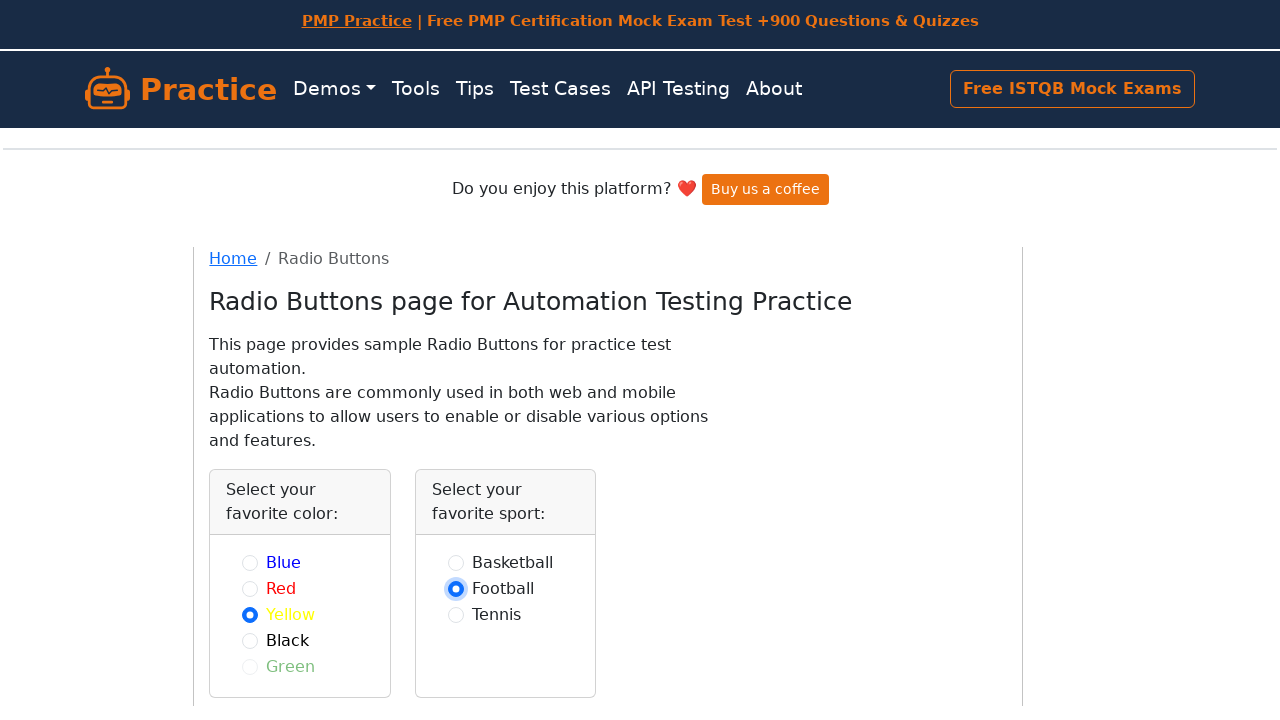

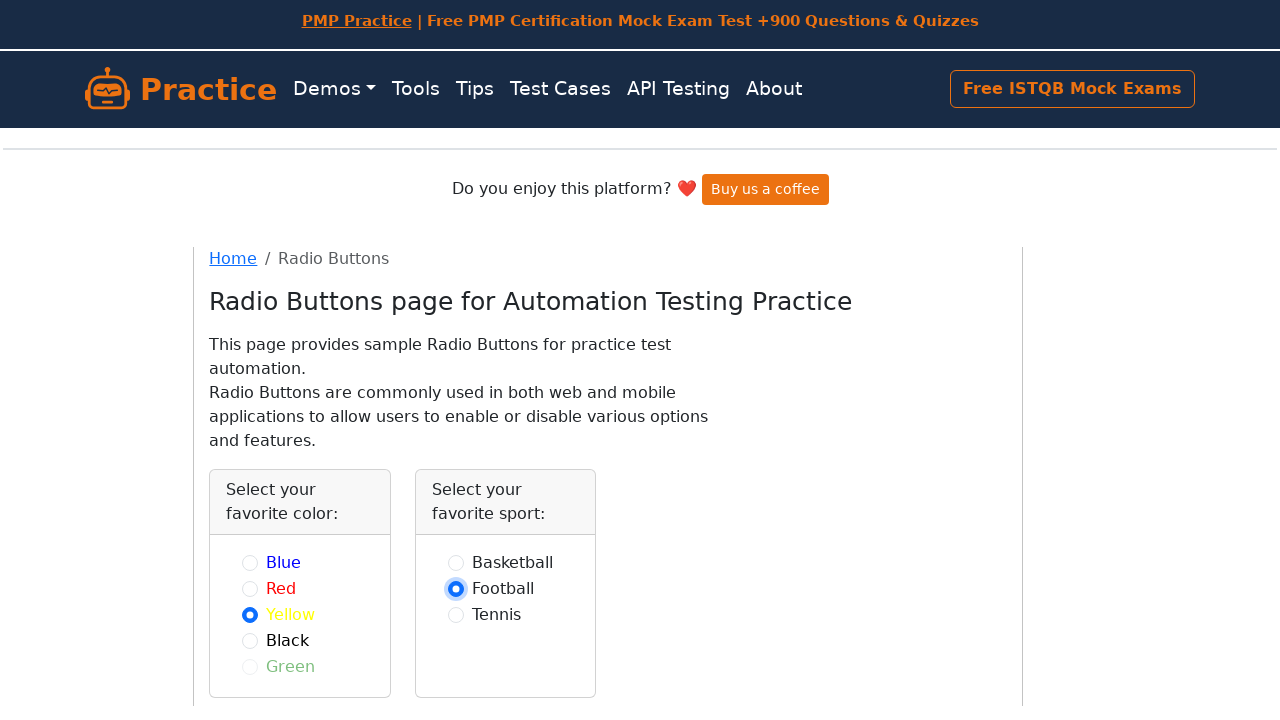